Tests right-click context menu functionality by performing a right-click action on a button, selecting the 'Copy' option from the context menu, and handling the resulting alert

Starting URL: https://swisnl.github.io/jQuery-contextMenu/demo.html

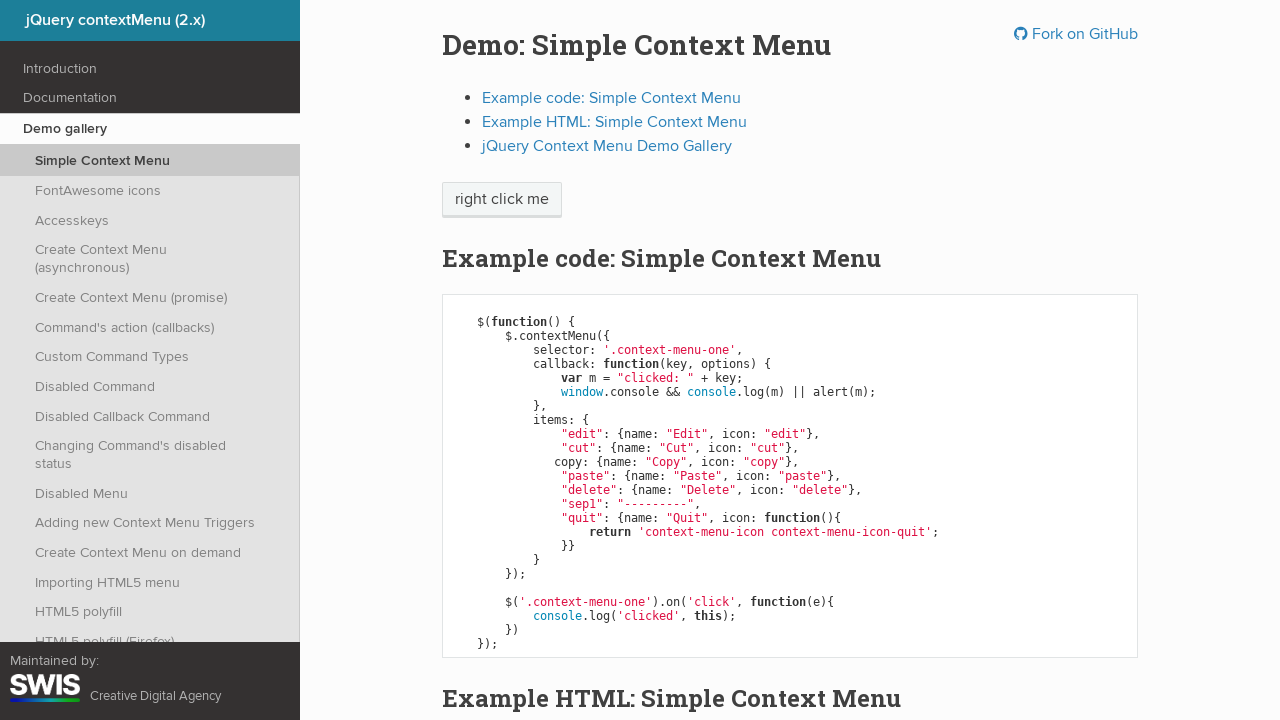

Located the context menu button element
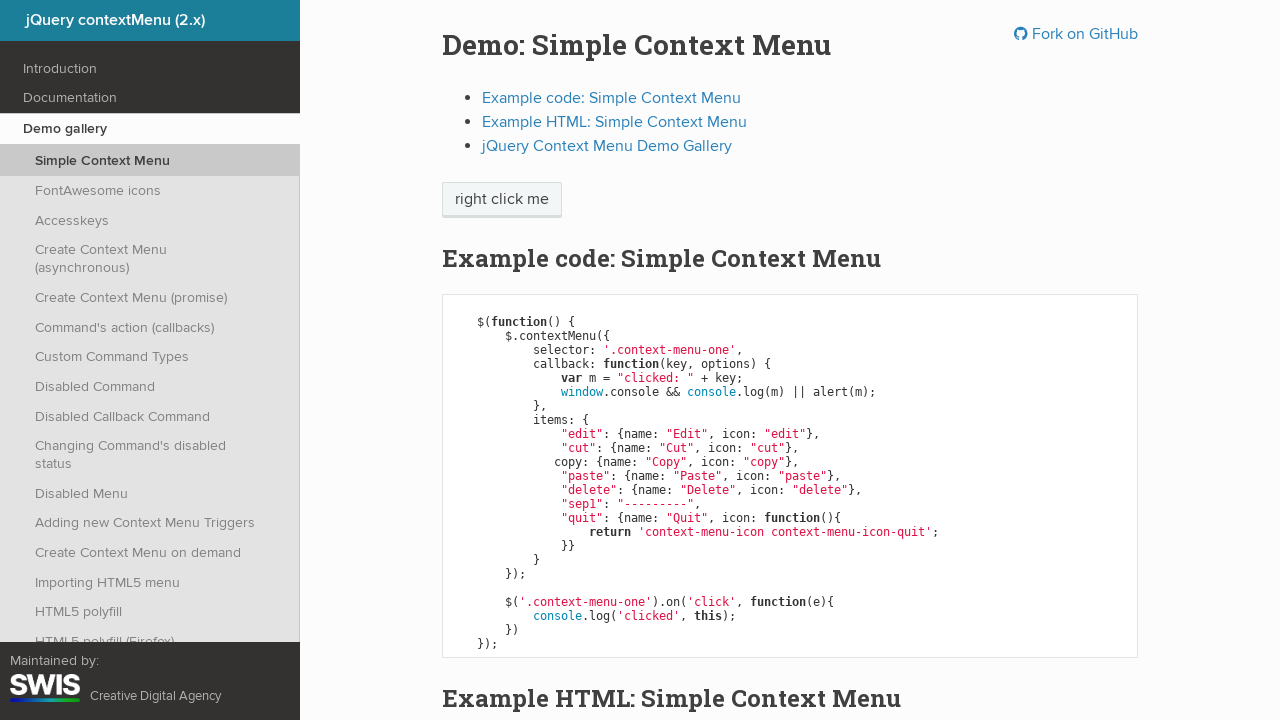

Performed right-click action on the button to open context menu at (502, 200) on xpath=//span[@class='context-menu-one btn btn-neutral']
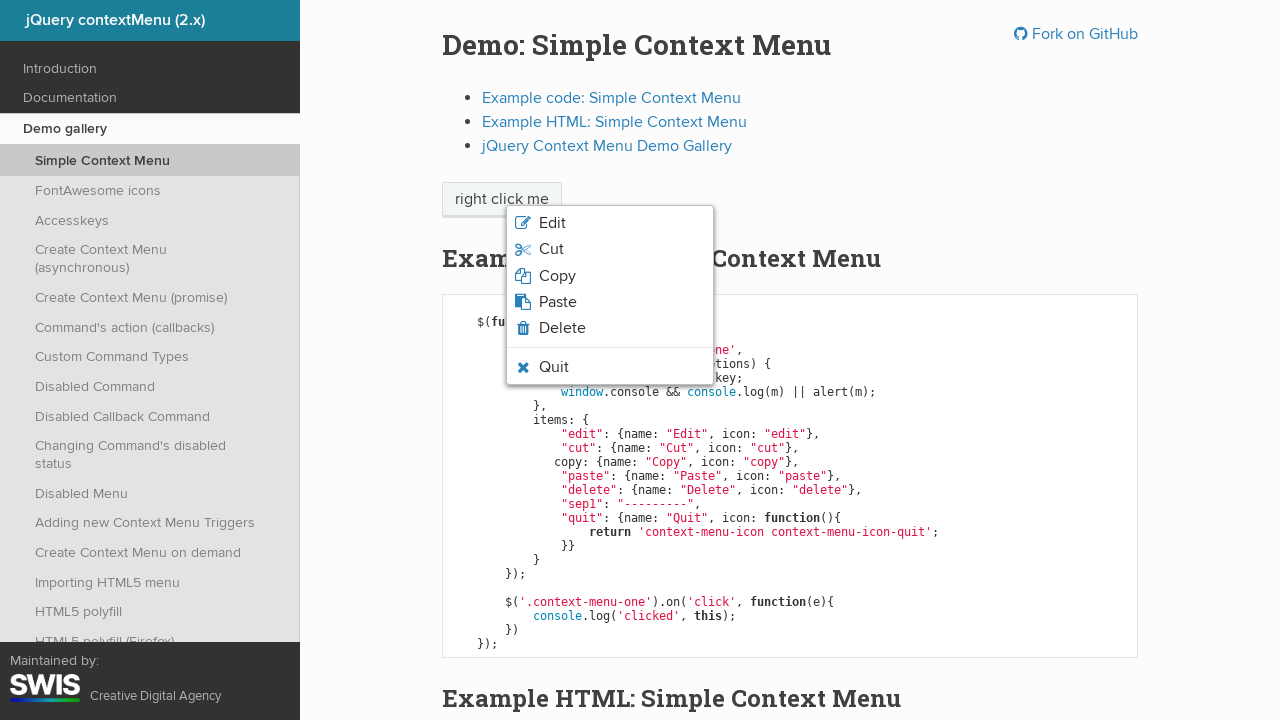

Clicked 'Copy' option from the context menu at (557, 276) on xpath=//span[normalize-space()='Copy']
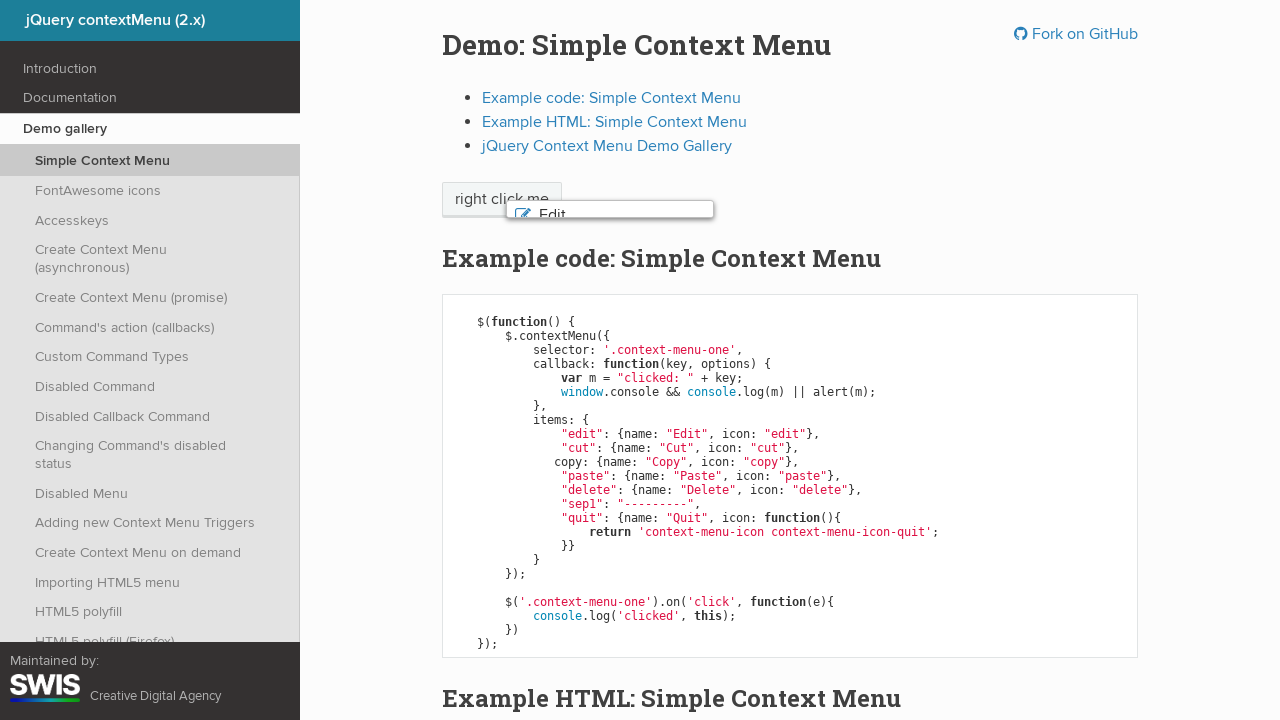

Set up dialog handler to accept alert dialogs
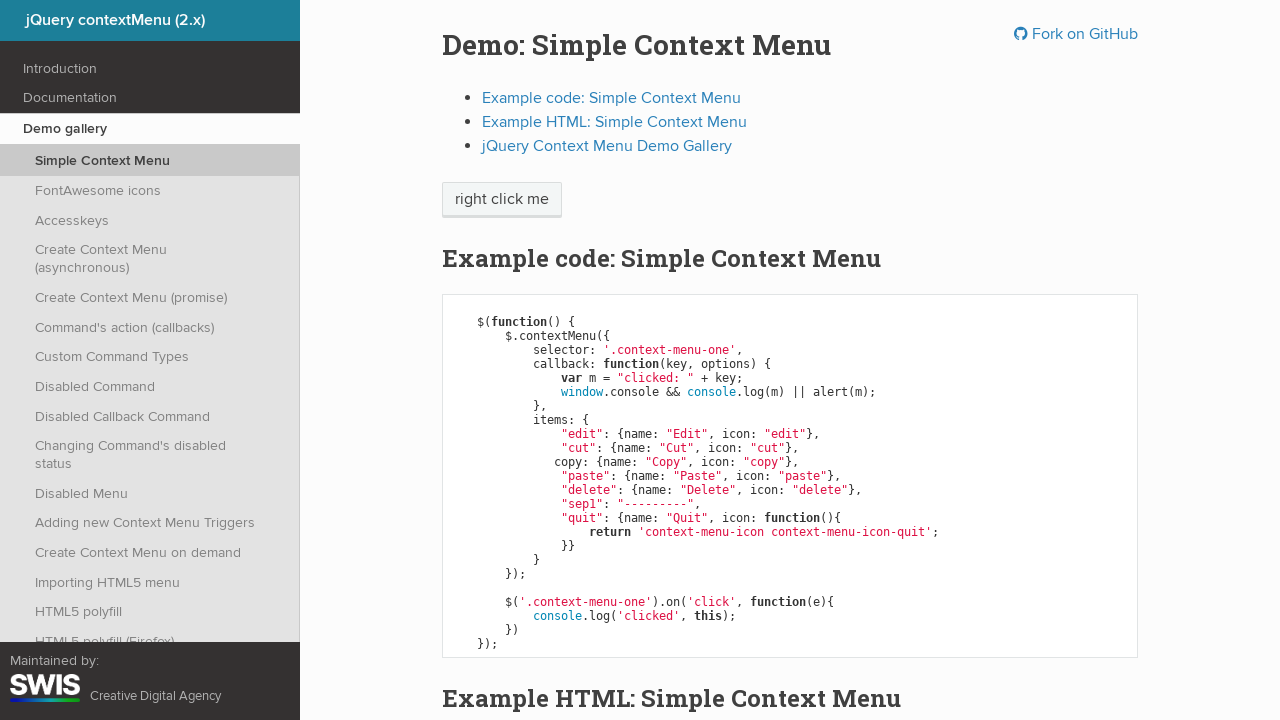

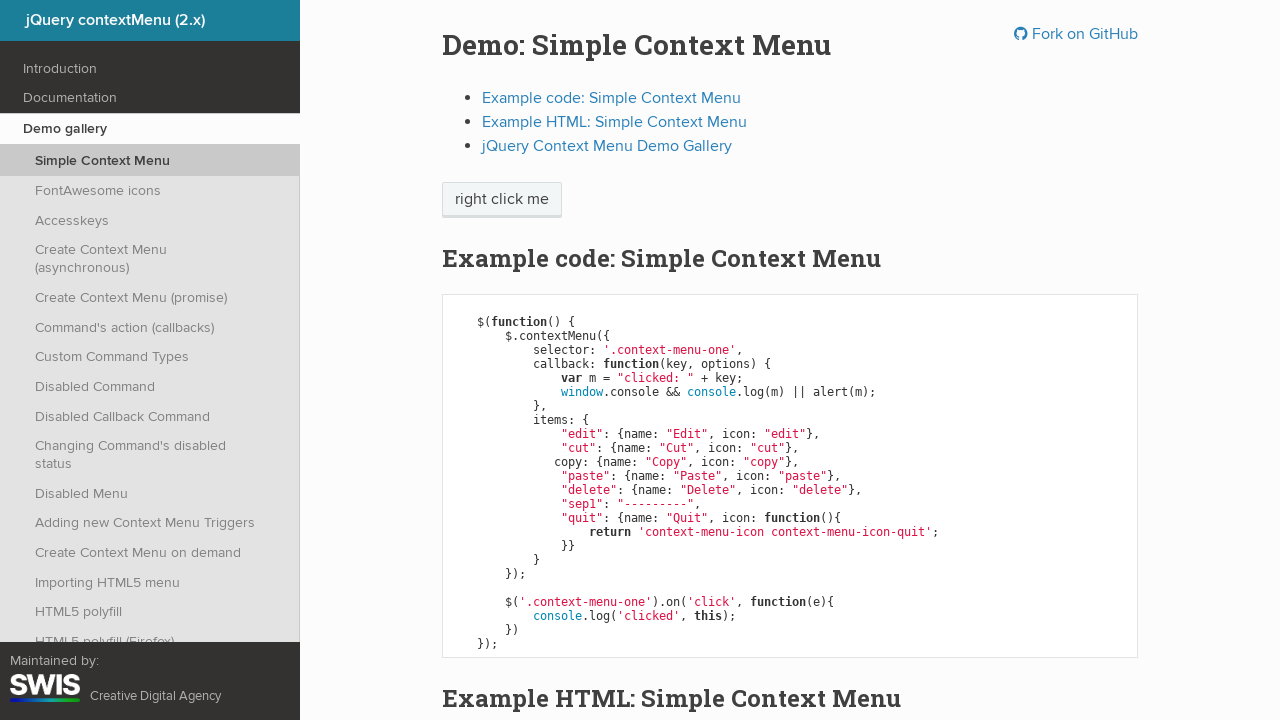